Tests dynamic loading by clicking the start button and waiting for the dynamically loaded content to appear

Starting URL: https://the-internet.herokuapp.com/dynamic_loading/1

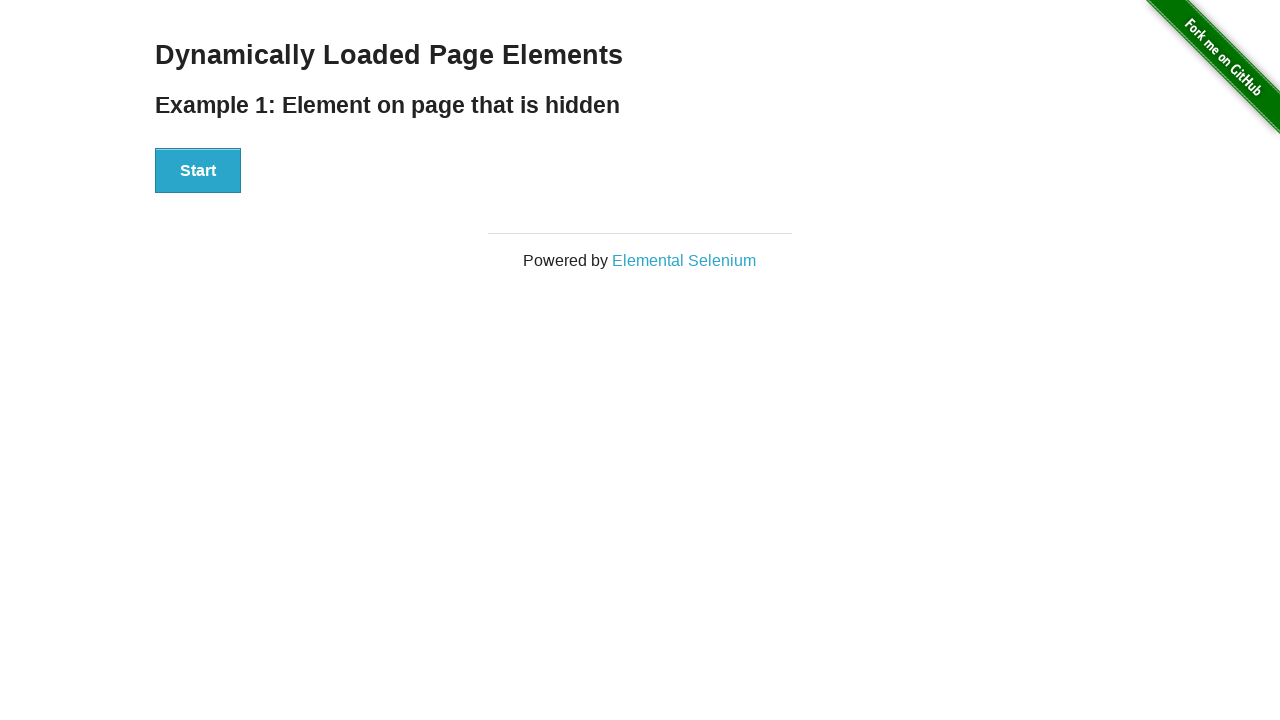

Clicked the Start button to begin dynamic loading at (198, 171) on #start button
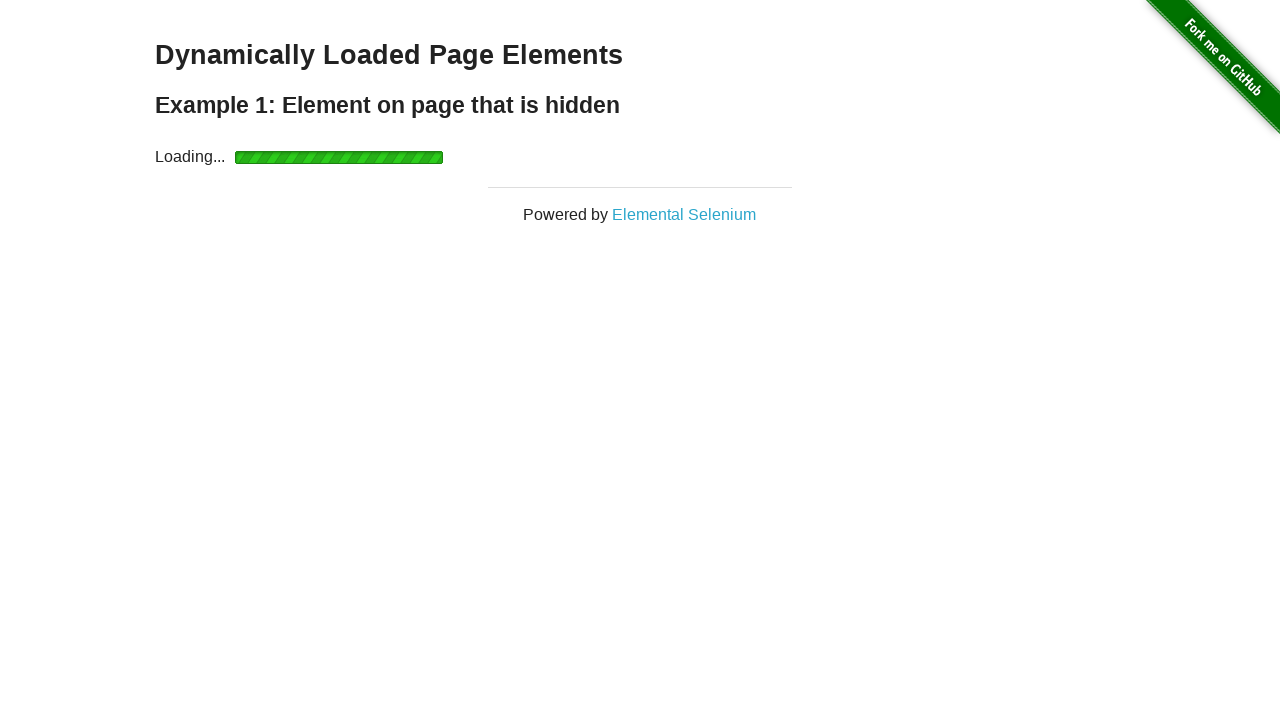

Dynamically loaded content became visible
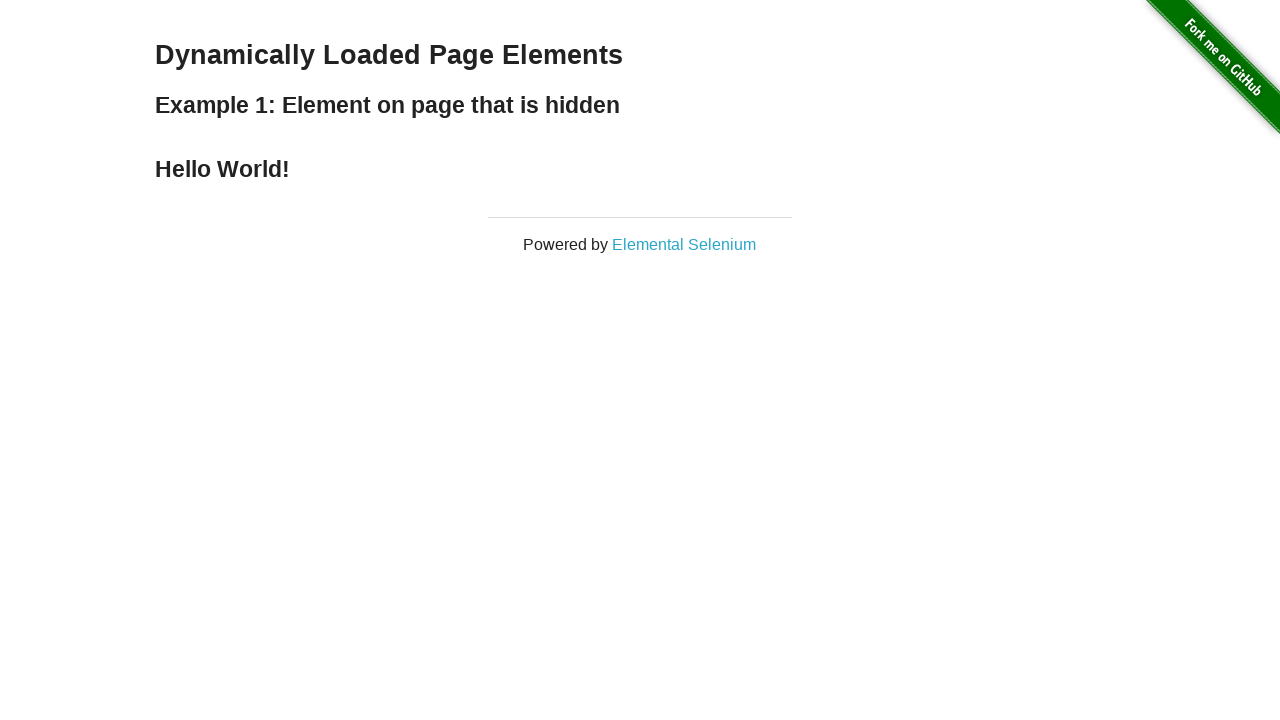

Retrieved text content from the loaded element
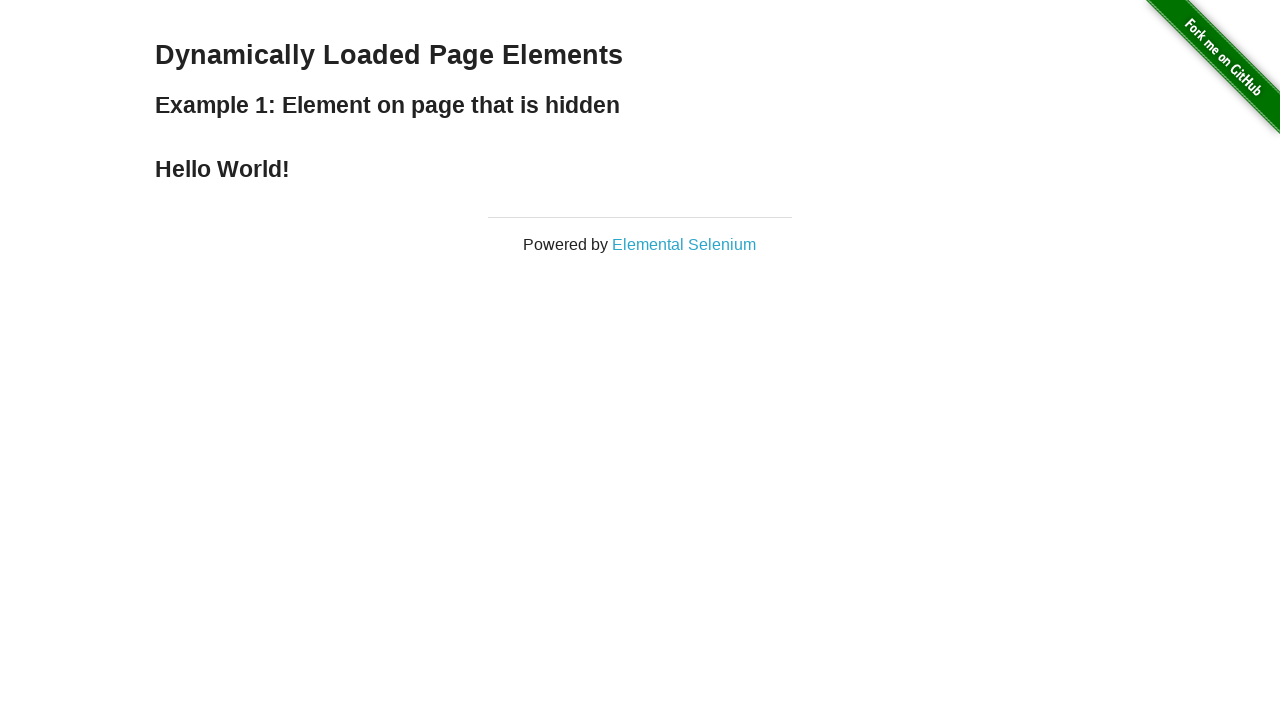

Verified that 'Hello World!' text is present in the loaded content
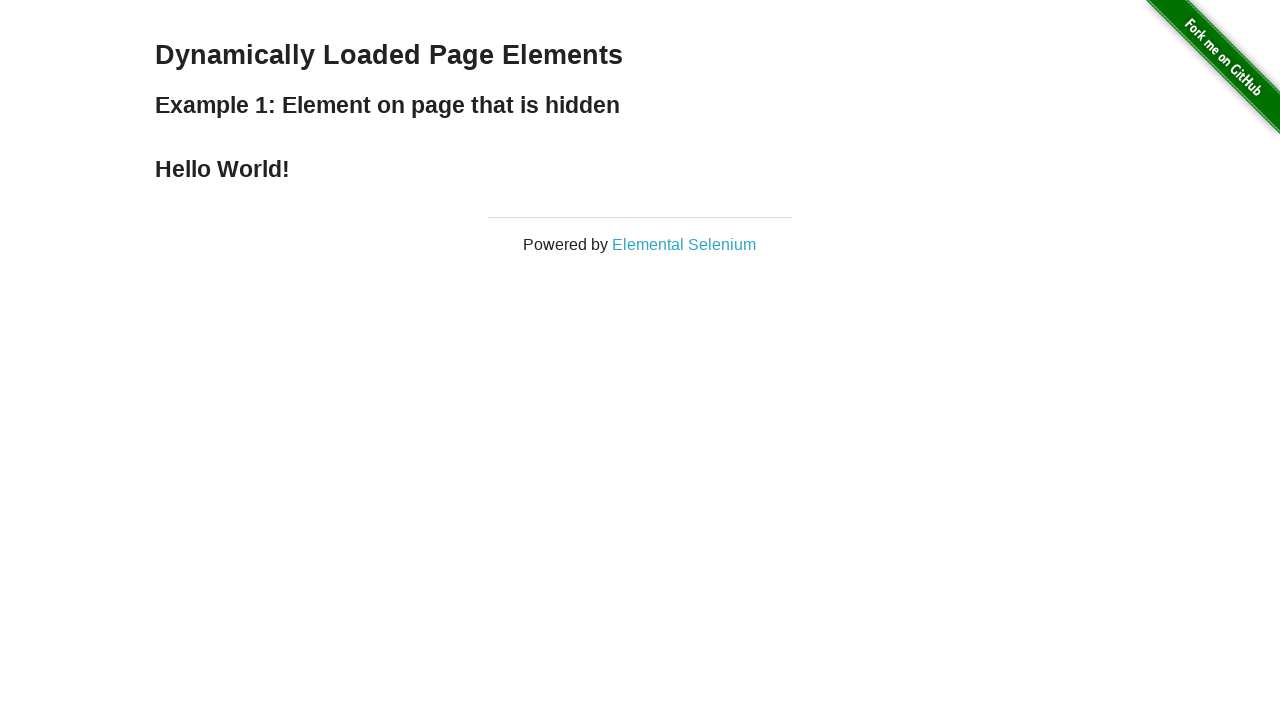

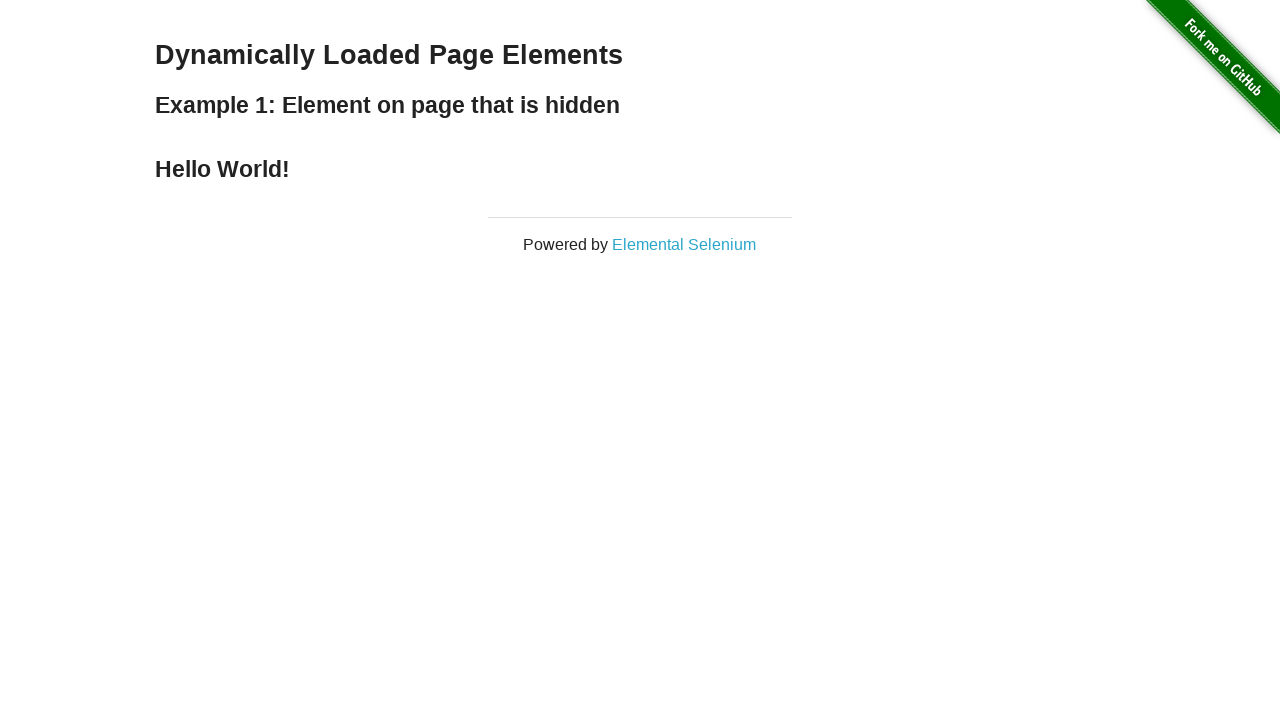